Navigates to demoqa.com text-box page and fills in the user email field with an email address

Starting URL: https://demoqa.com/text-box

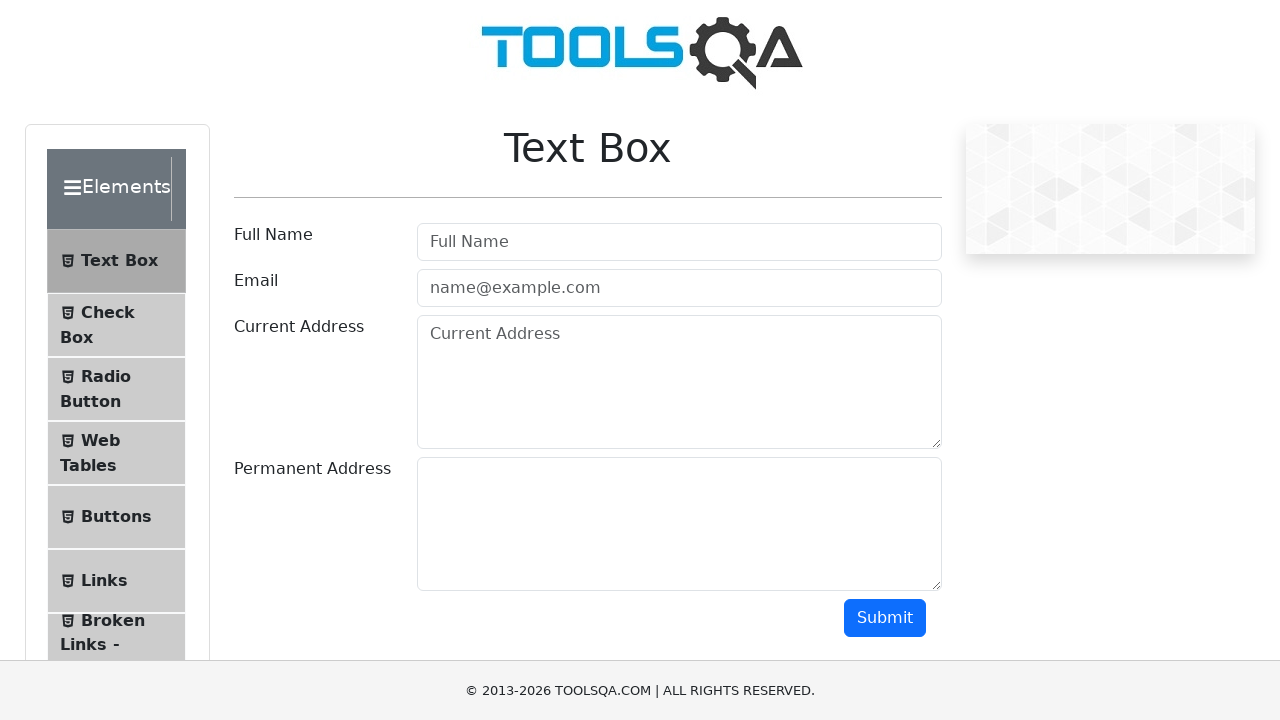

Filled user email field with 'bantinayak888@gmail.com' on #userEmail
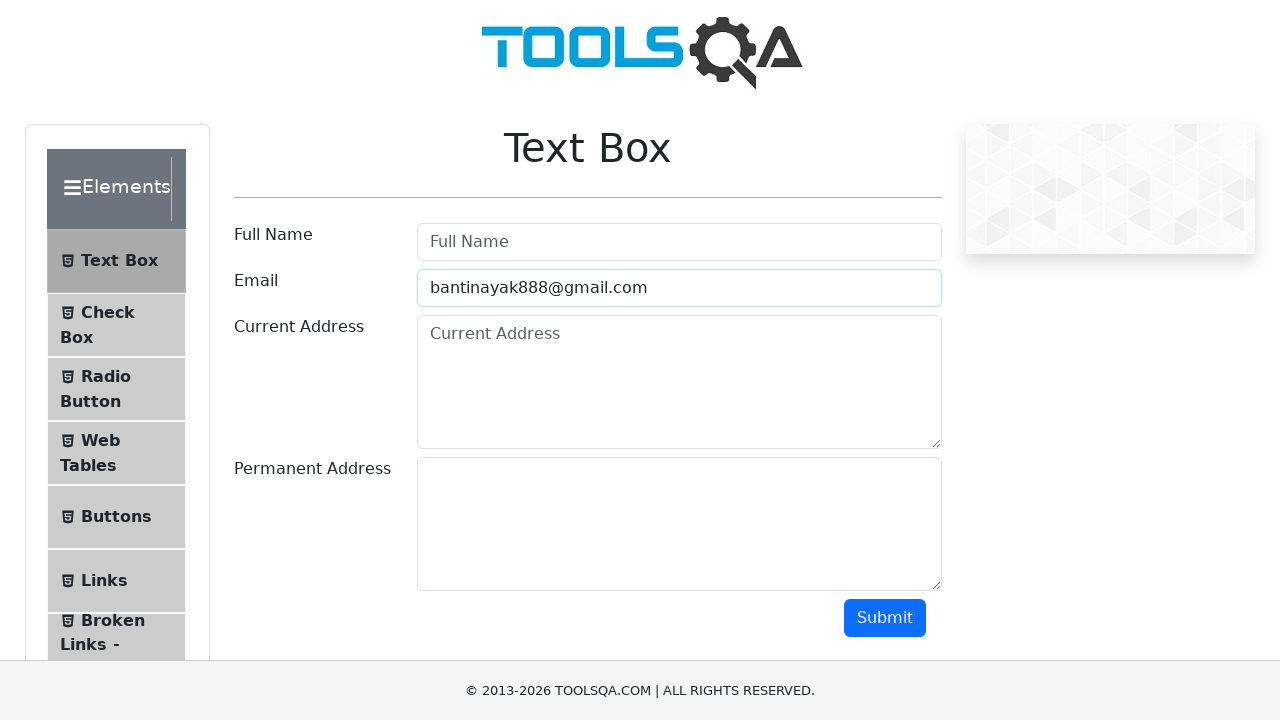

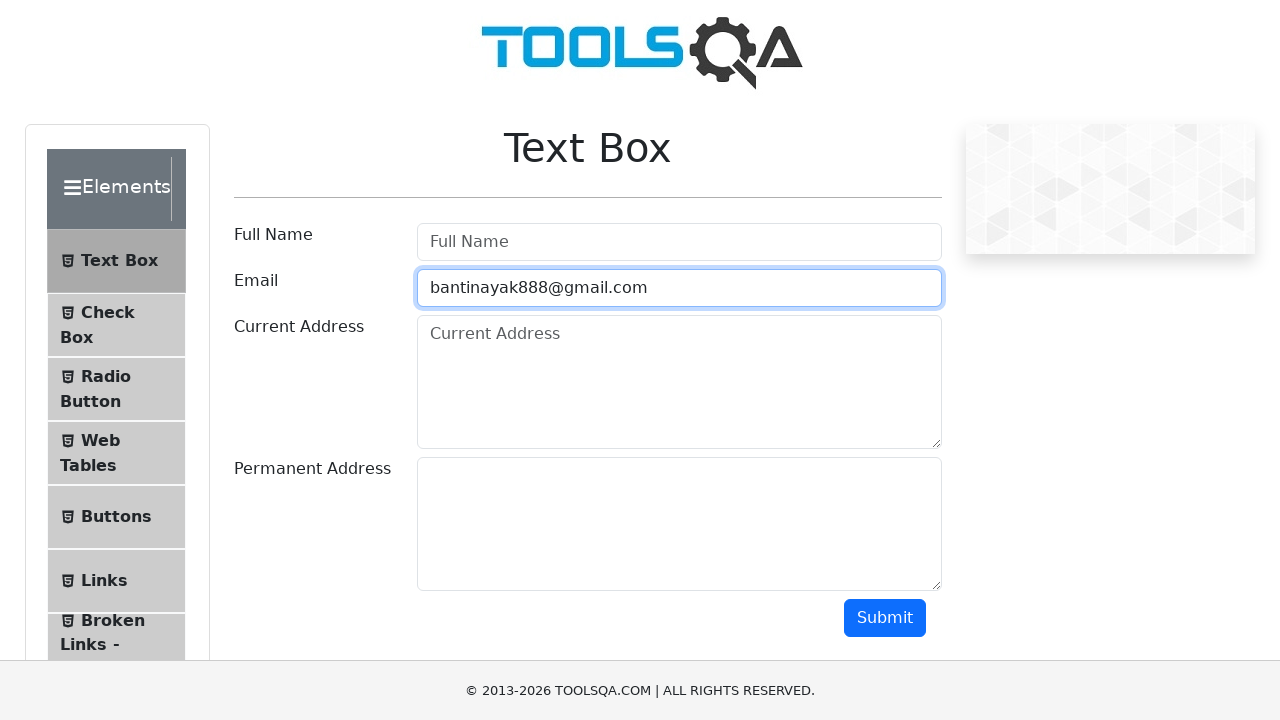